Tests dynamic loading functionality by clicking a start button and waiting for "Hello World!" text to appear

Starting URL: https://automationfc.github.io/dynamic-loading/

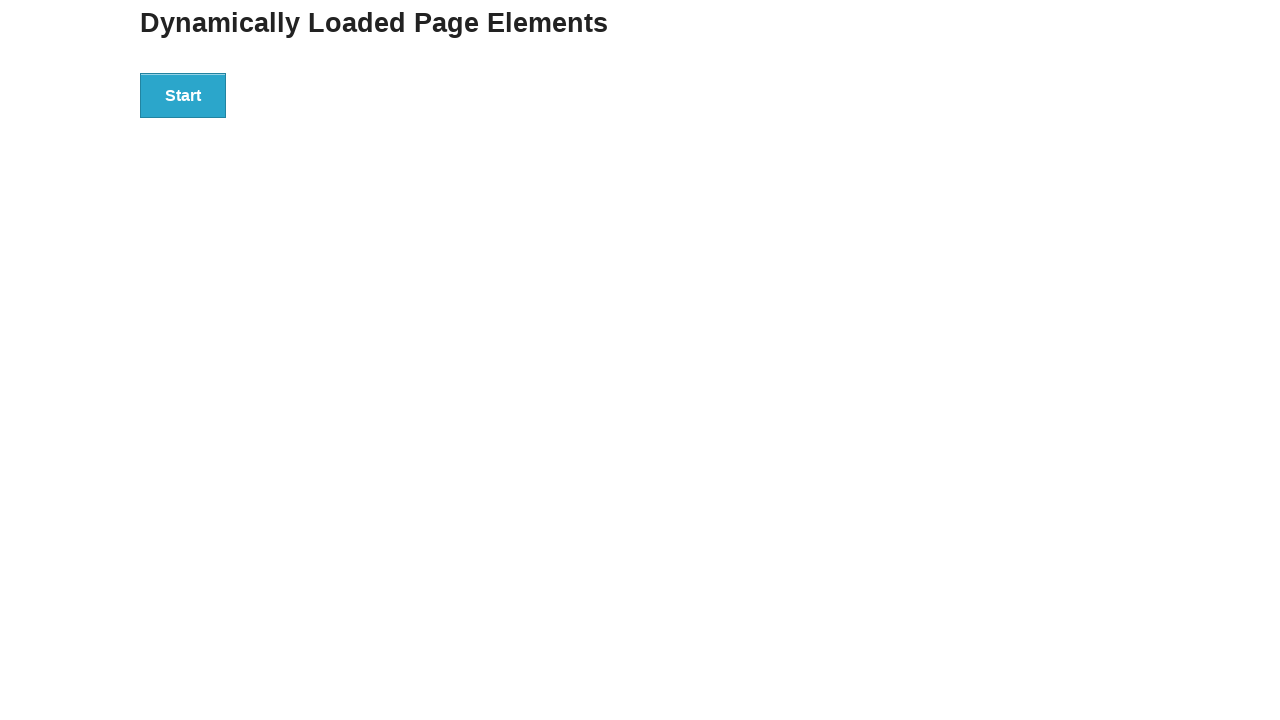

Clicked start button to trigger dynamic loading at (183, 95) on xpath=//div[@id='start']/button
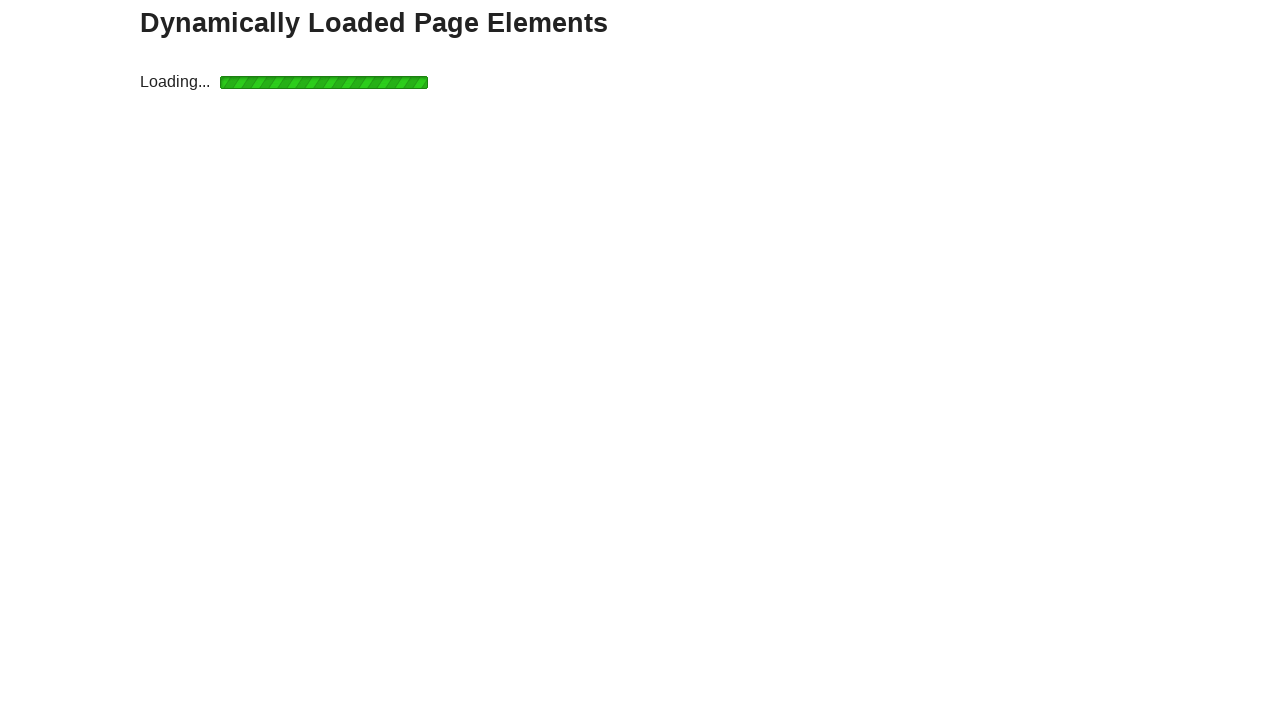

Waited for 'Hello World!' text to appear dynamically
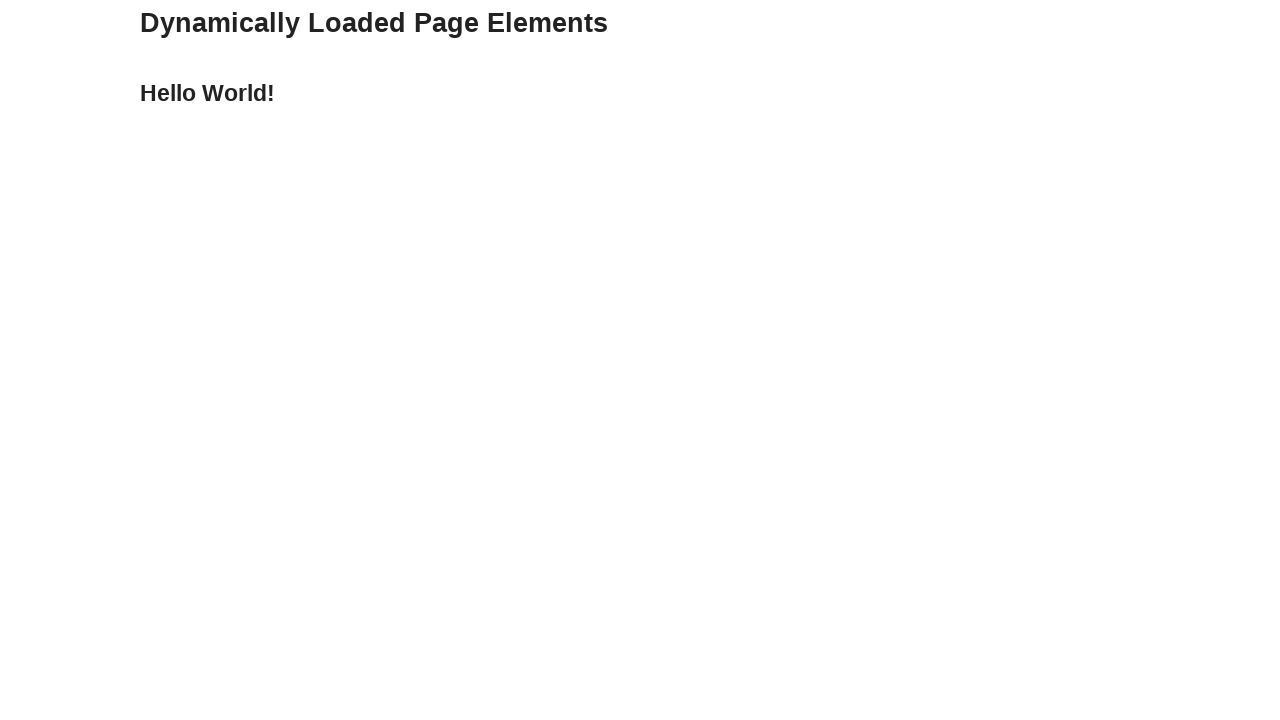

Retrieved 'Hello World!' text from finish element
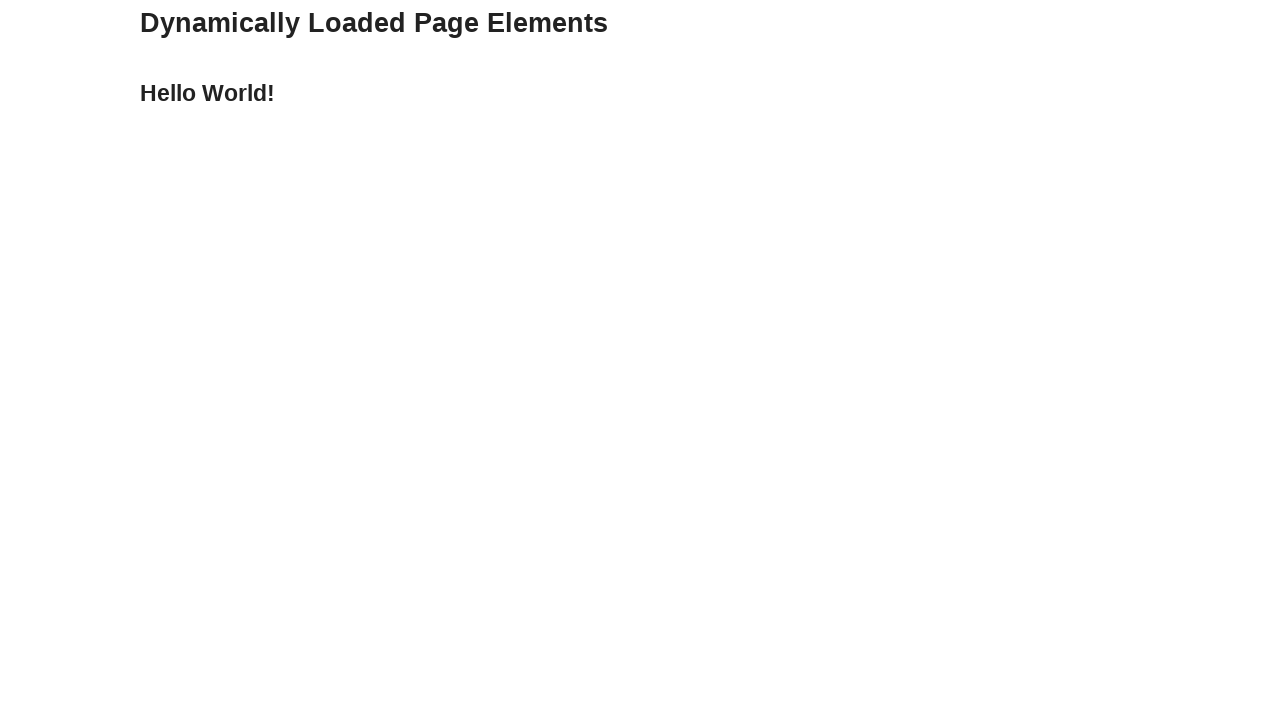

Asserted that retrieved text equals 'Hello World!'
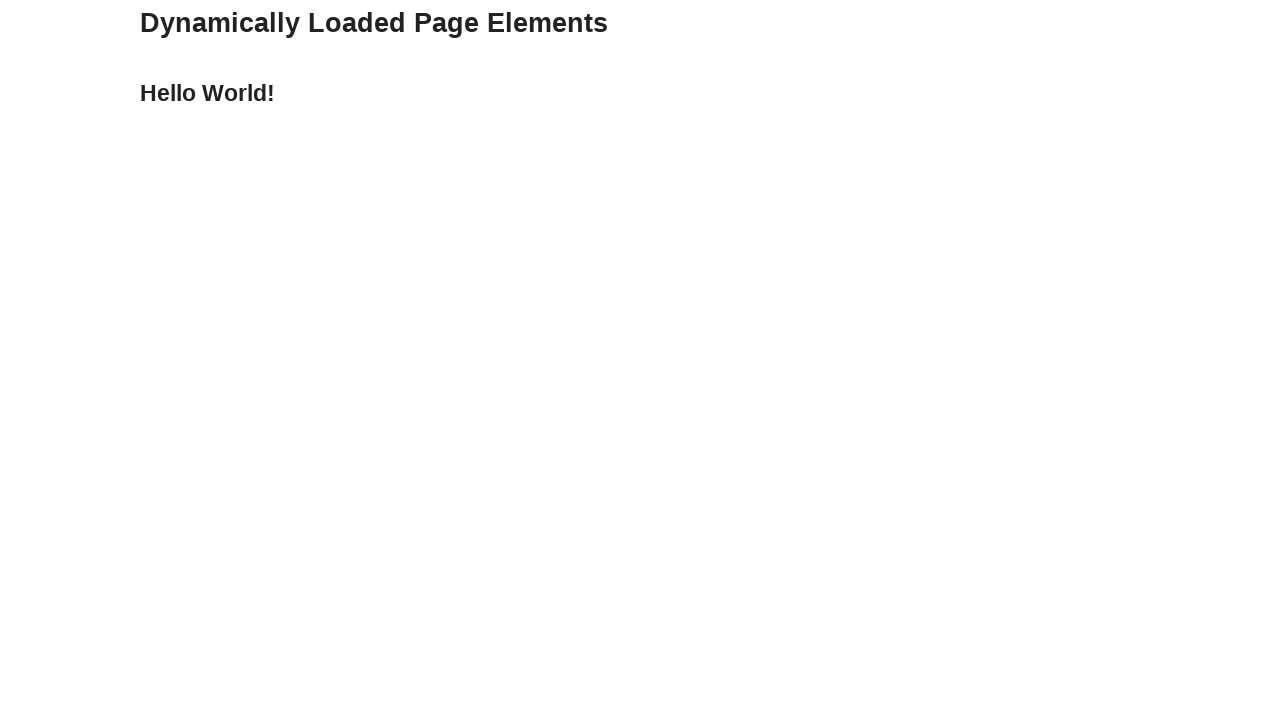

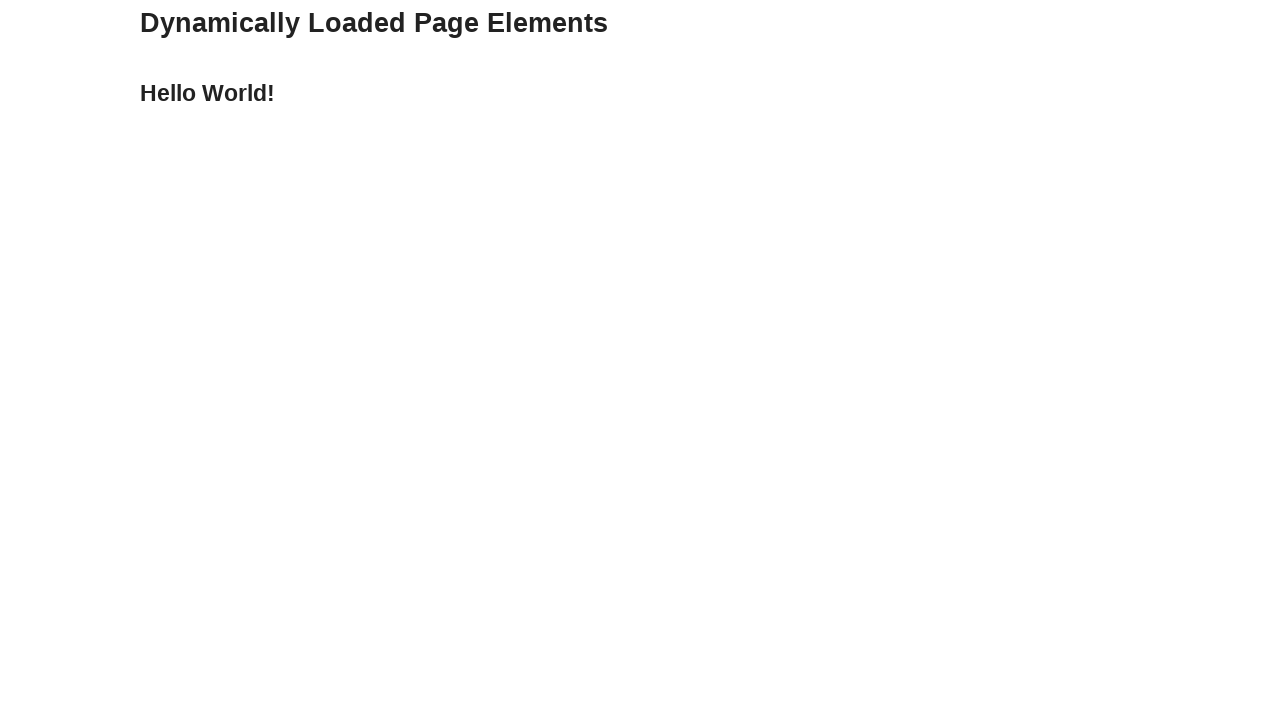